Tests confirmation alert by clicking a button, verifying the alert text, and accepting it

Starting URL: https://training-support.net/webelements/alerts

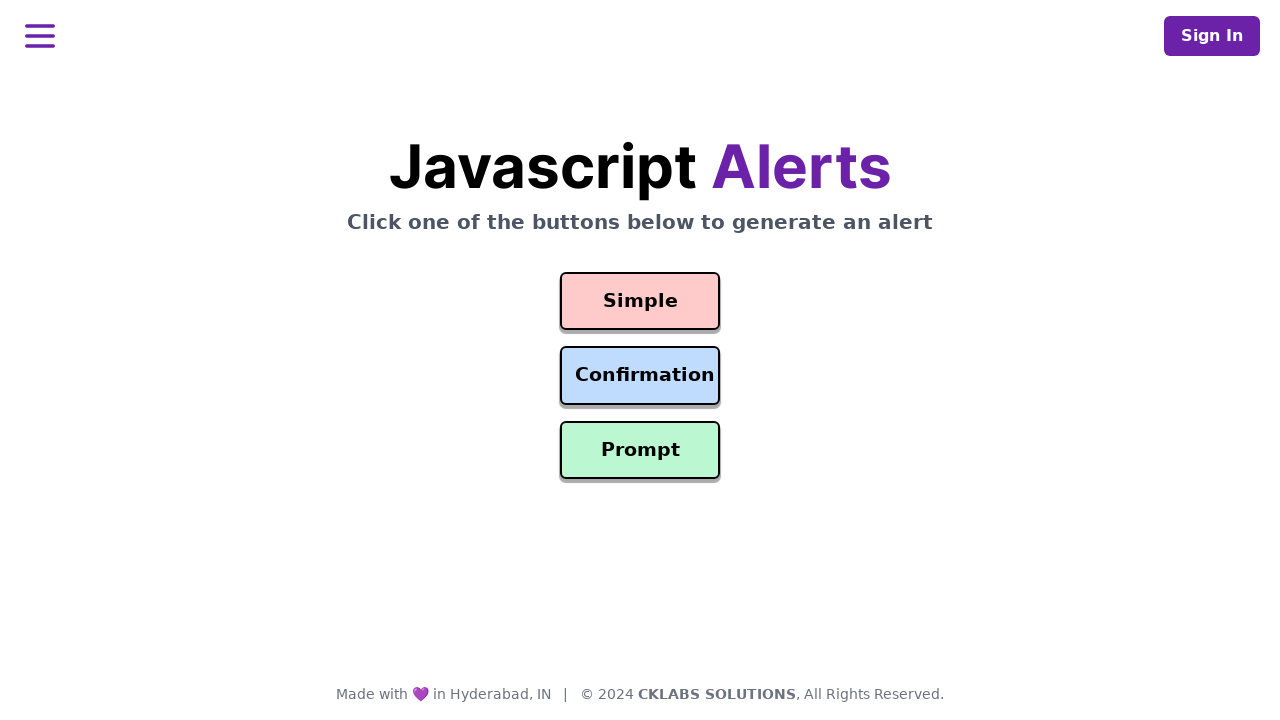

Set up dialog handler to accept confirmation alerts
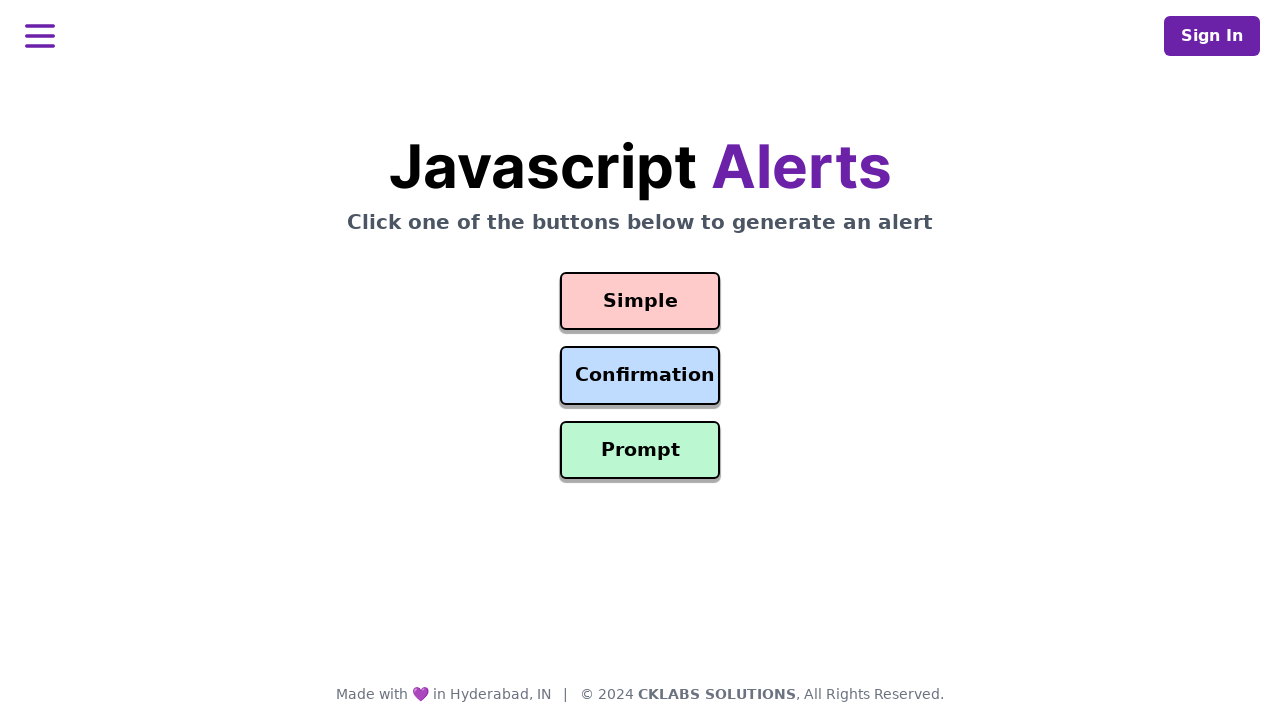

Clicked confirmation button to trigger alert at (640, 376) on #confirmation
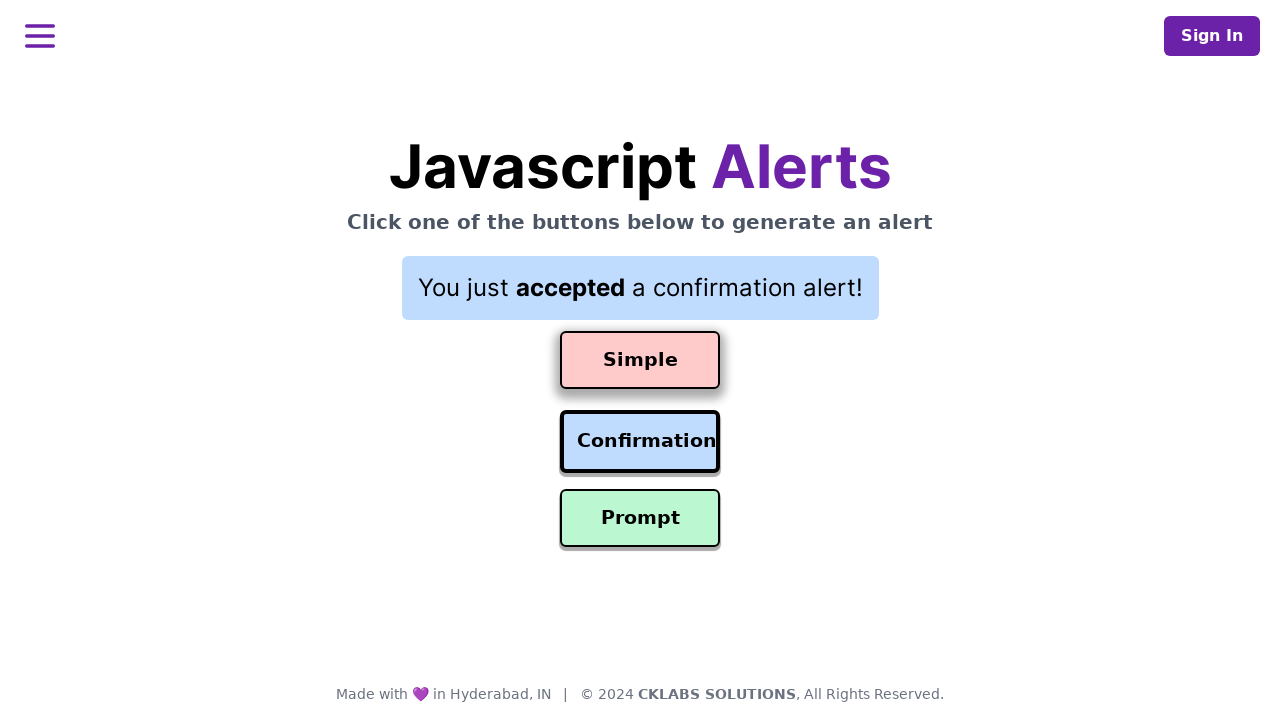

Waited for confirmation alert to be handled
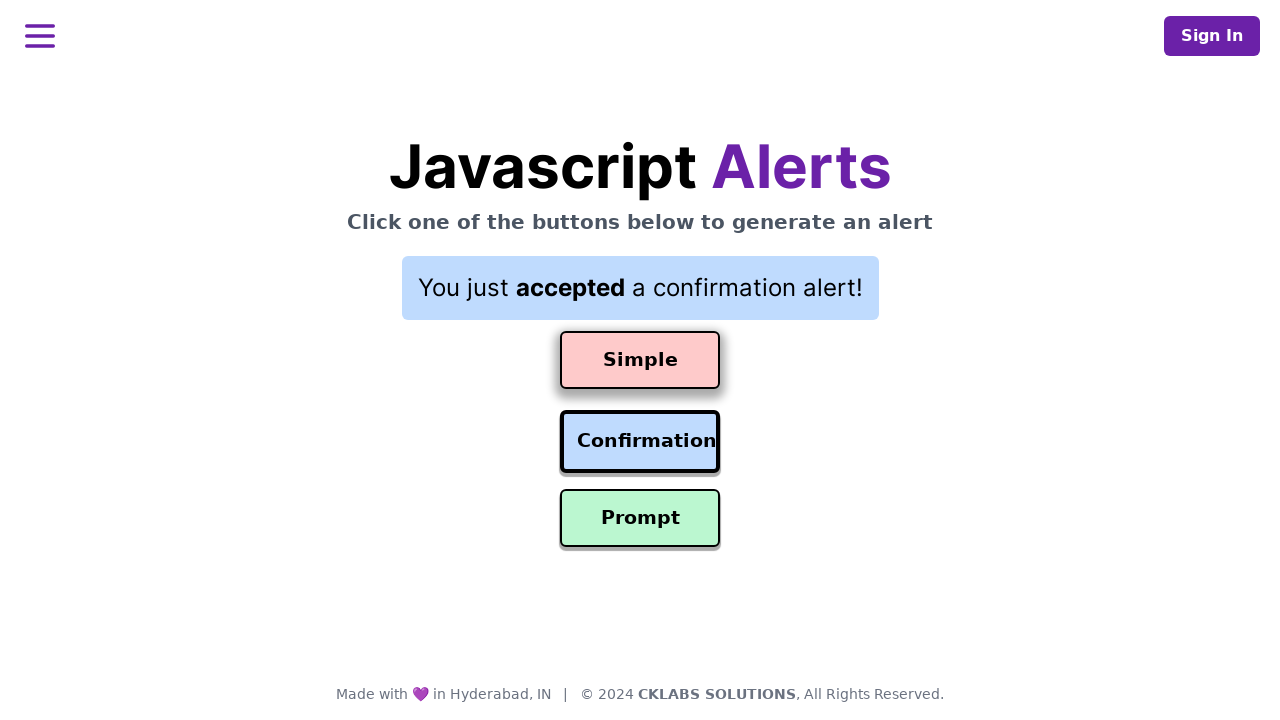

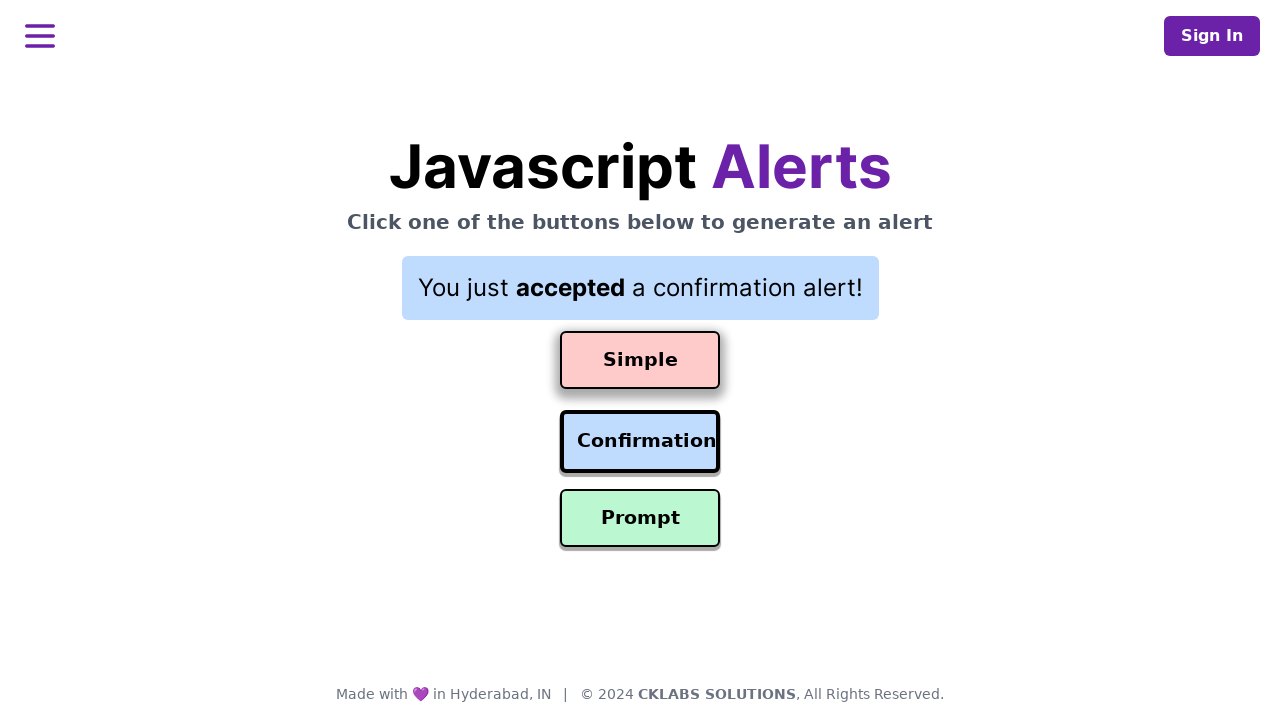